Tests the municipal holidays search by selecting both a Brazilian state (UF) and a municipality from dropdowns, then clicking the search button to display holiday results.

Starting URL: https://feriadosbancarios.febraban.org.br/Municipais/Listar

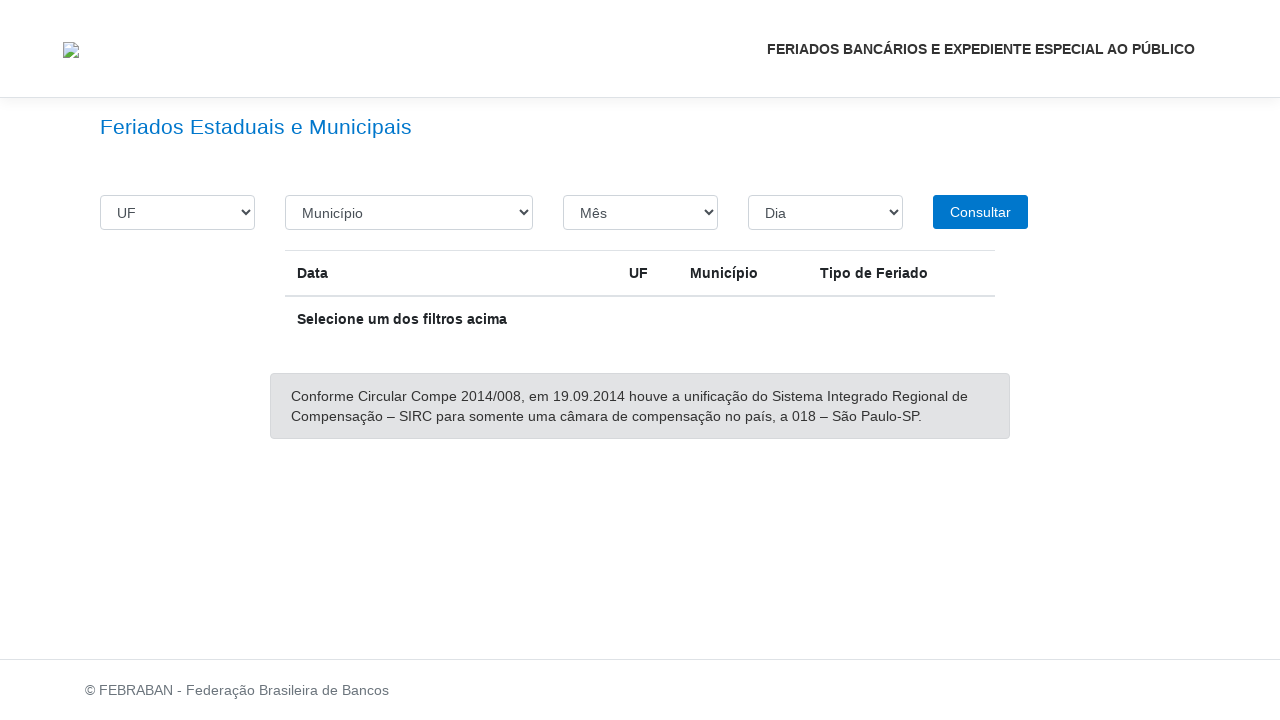

Selected RJ (Rio de Janeiro) from state dropdown on #Uf
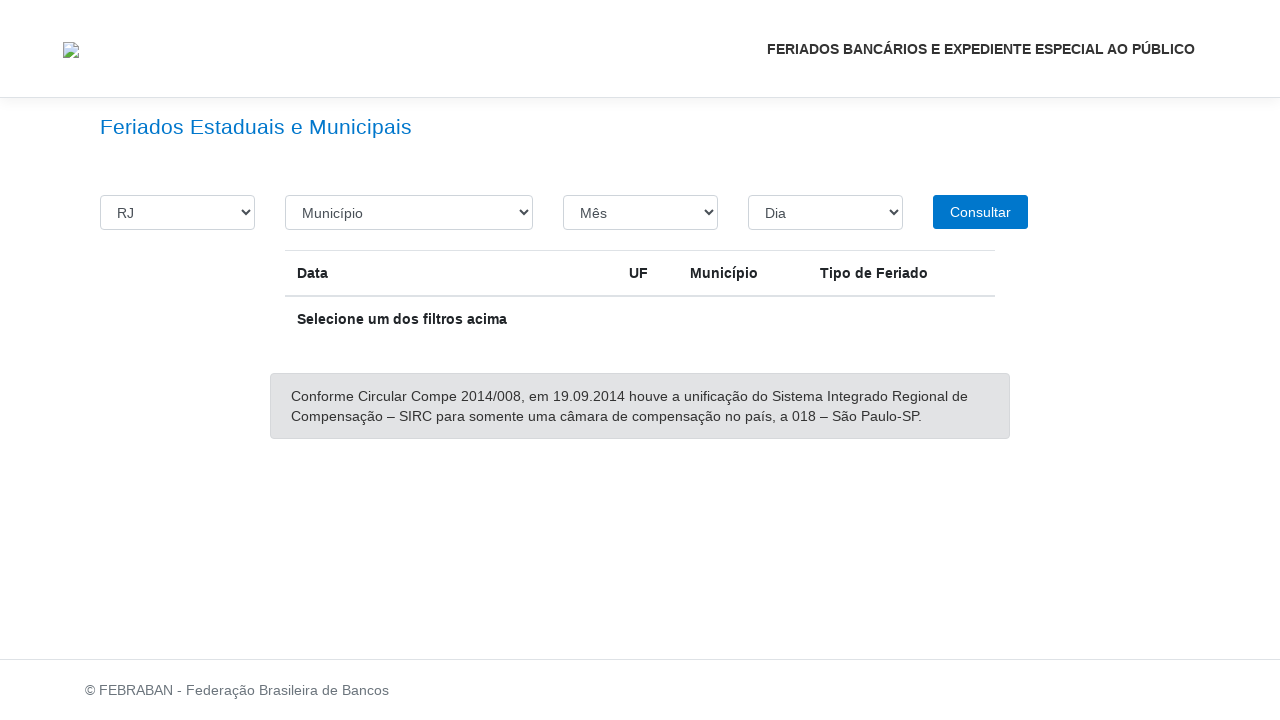

Waited for municipality dropdown to populate
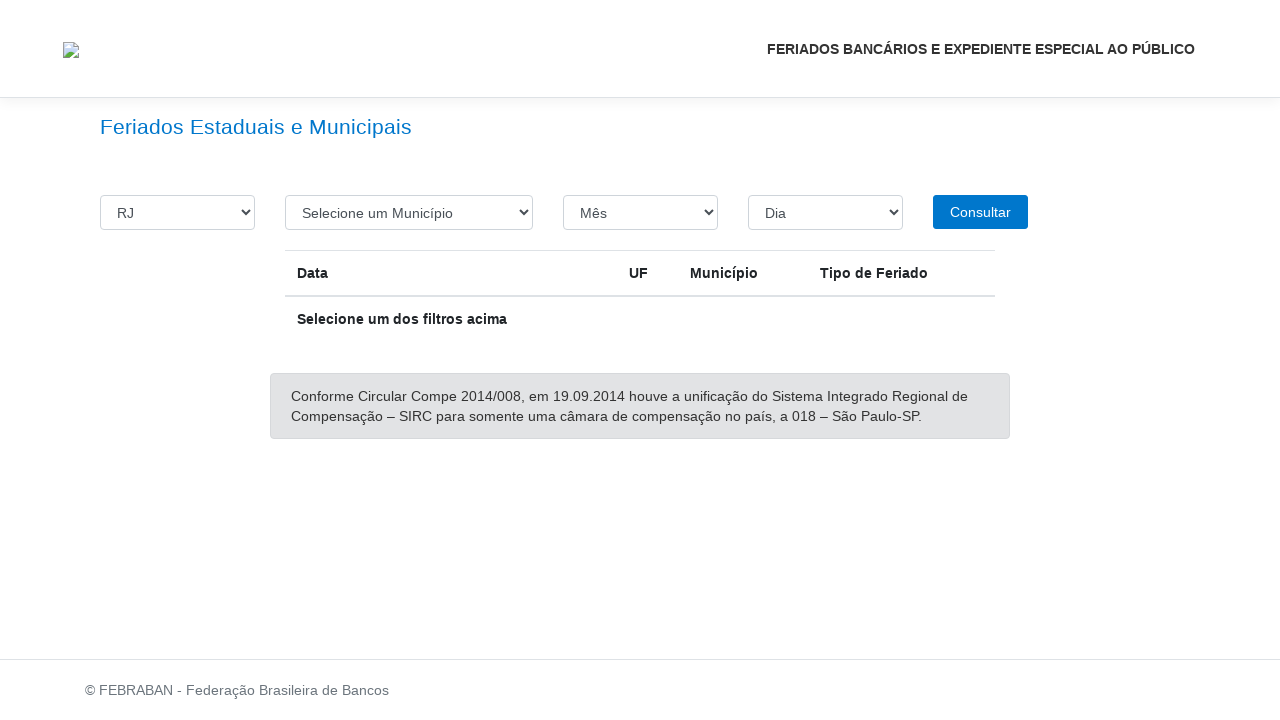

Selected RIO DE JANEIRO from municipality dropdown on #Municipio
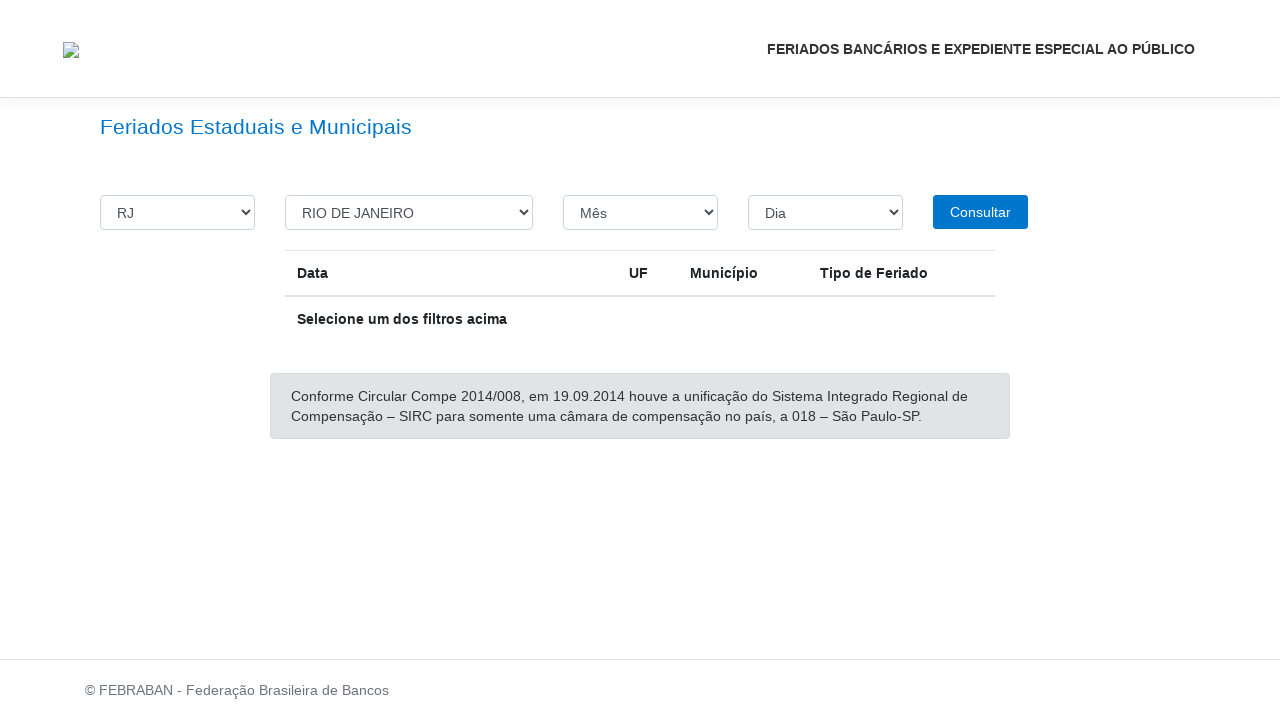

Waited for municipality selection to process
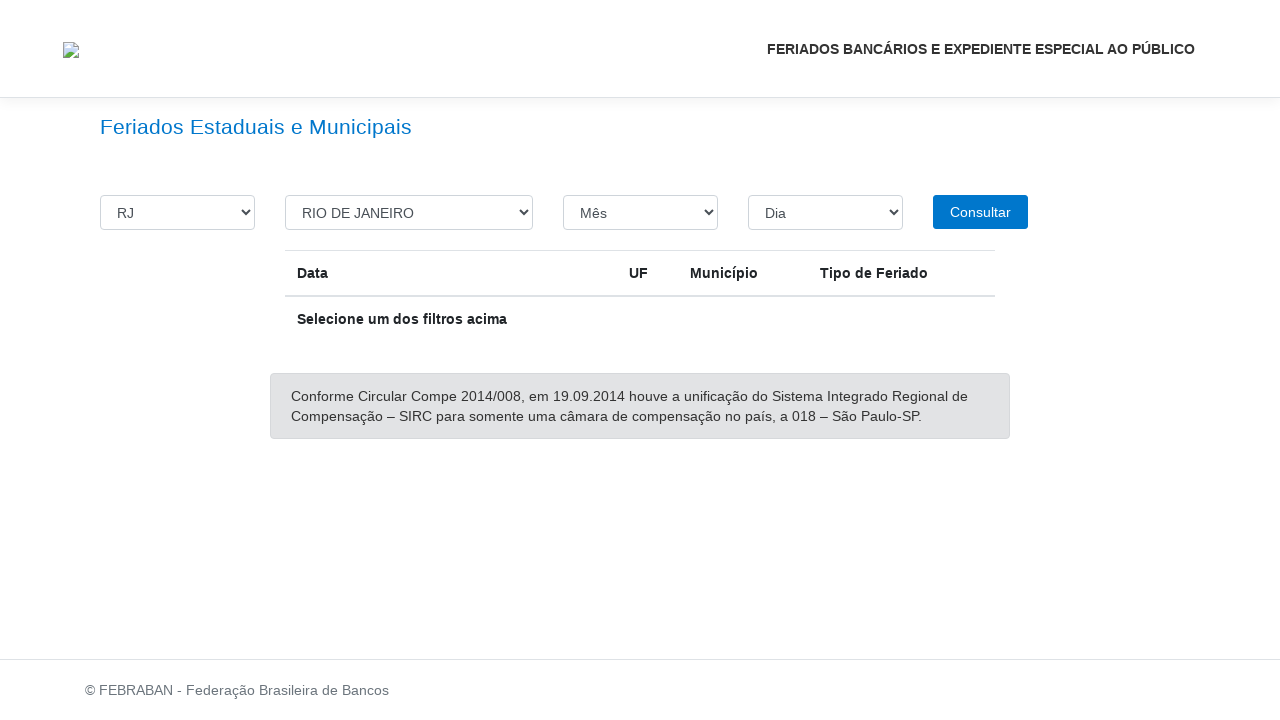

Clicked search button to display municipal holidays at (980, 212) on .botao
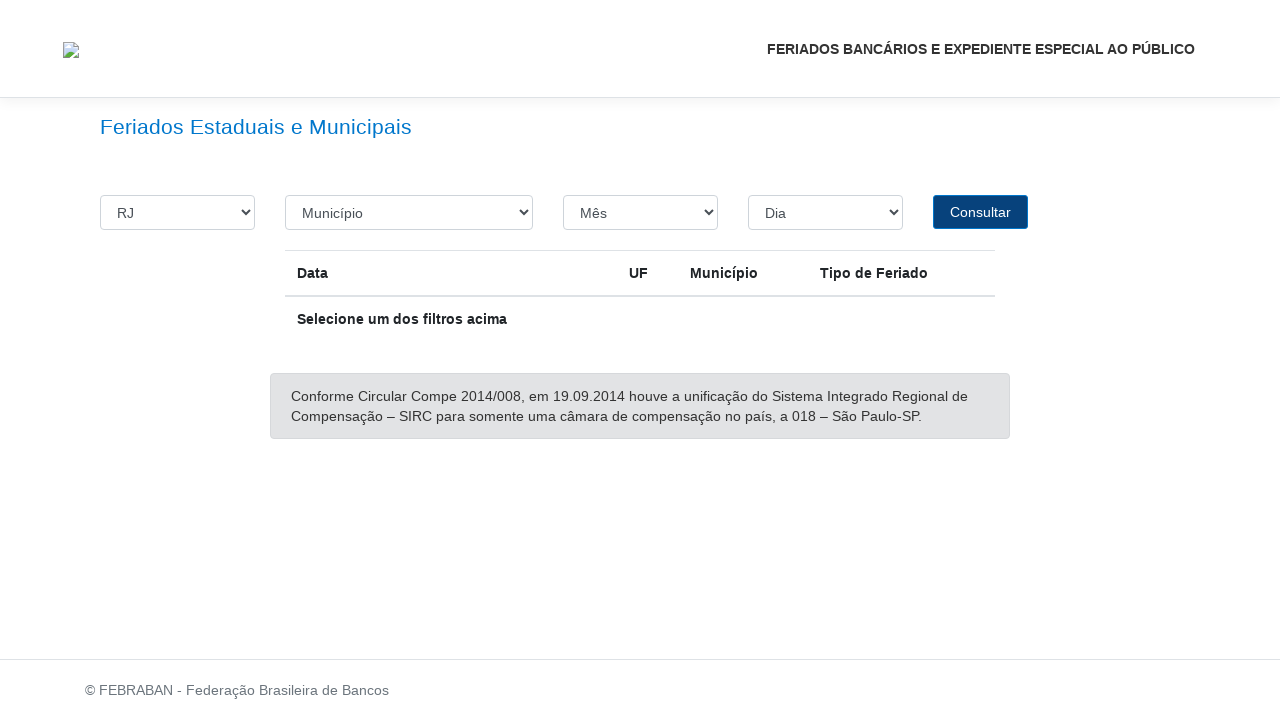

Holiday results table loaded successfully
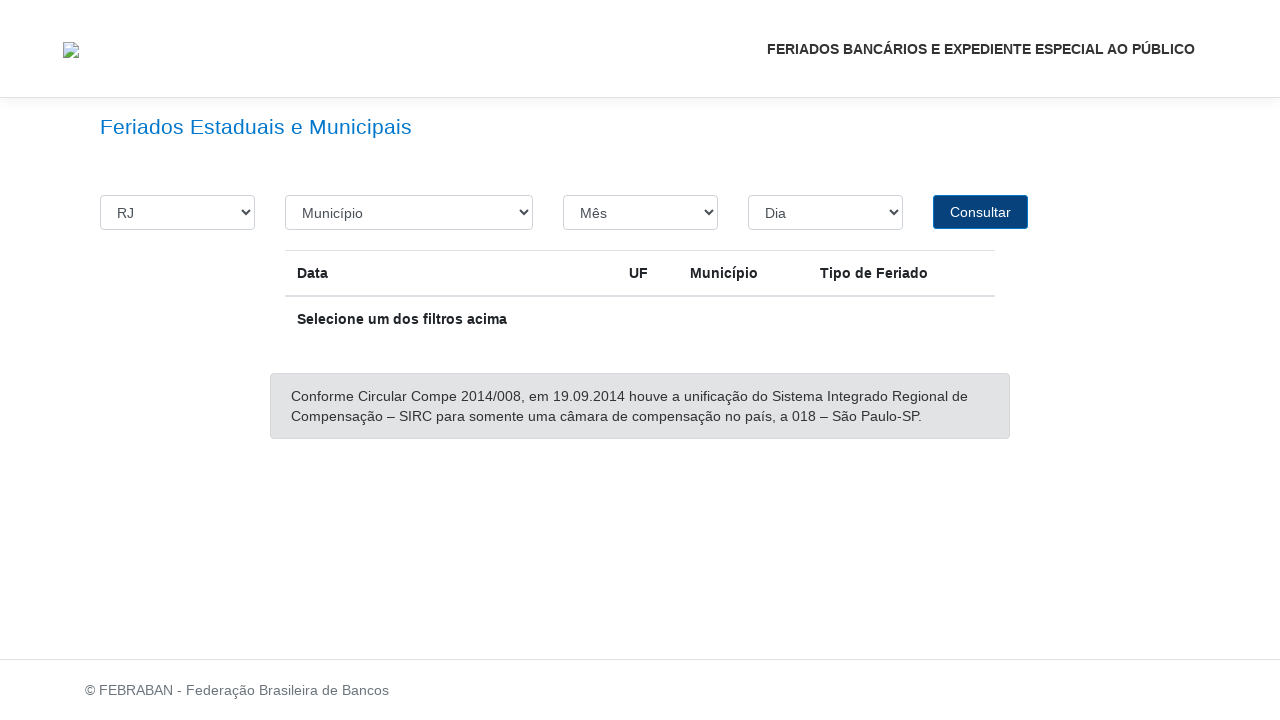

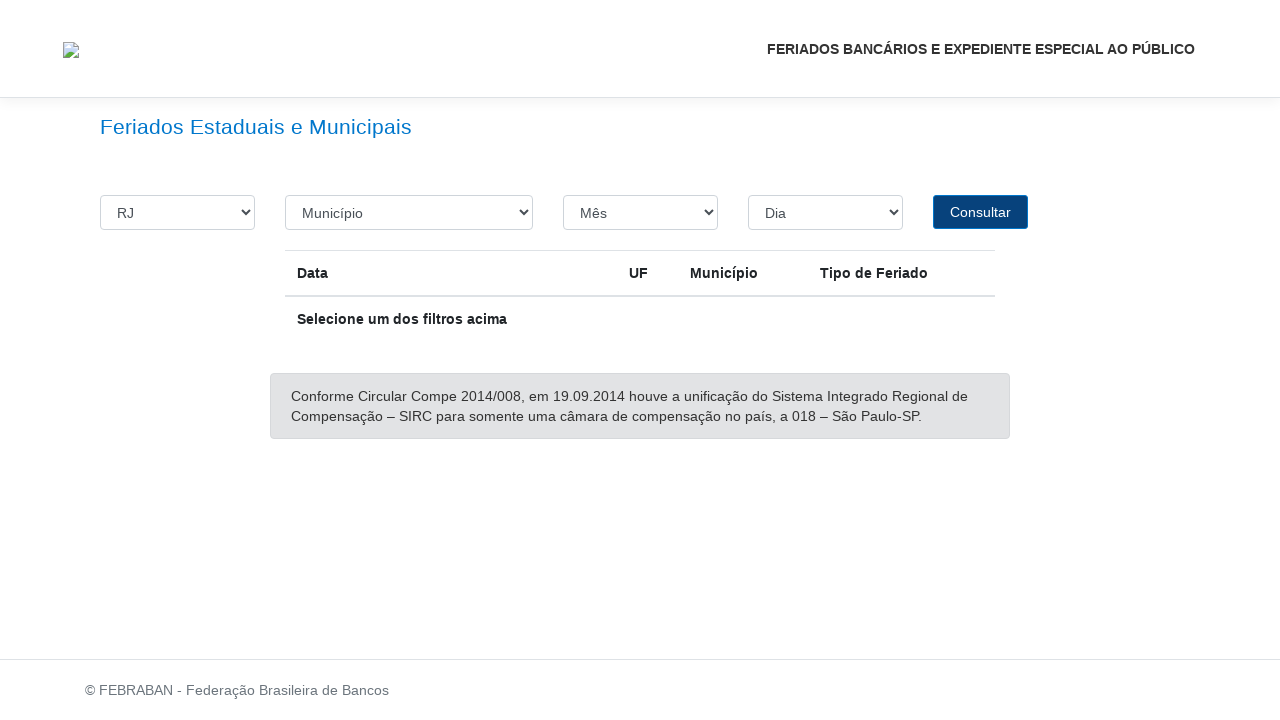